Tests product search functionality on an e-commerce practice site by searching for "ca" and adding Cashews to the cart by clicking its add button.

Starting URL: https://rahulshettyacademy.com/seleniumPractise/#/

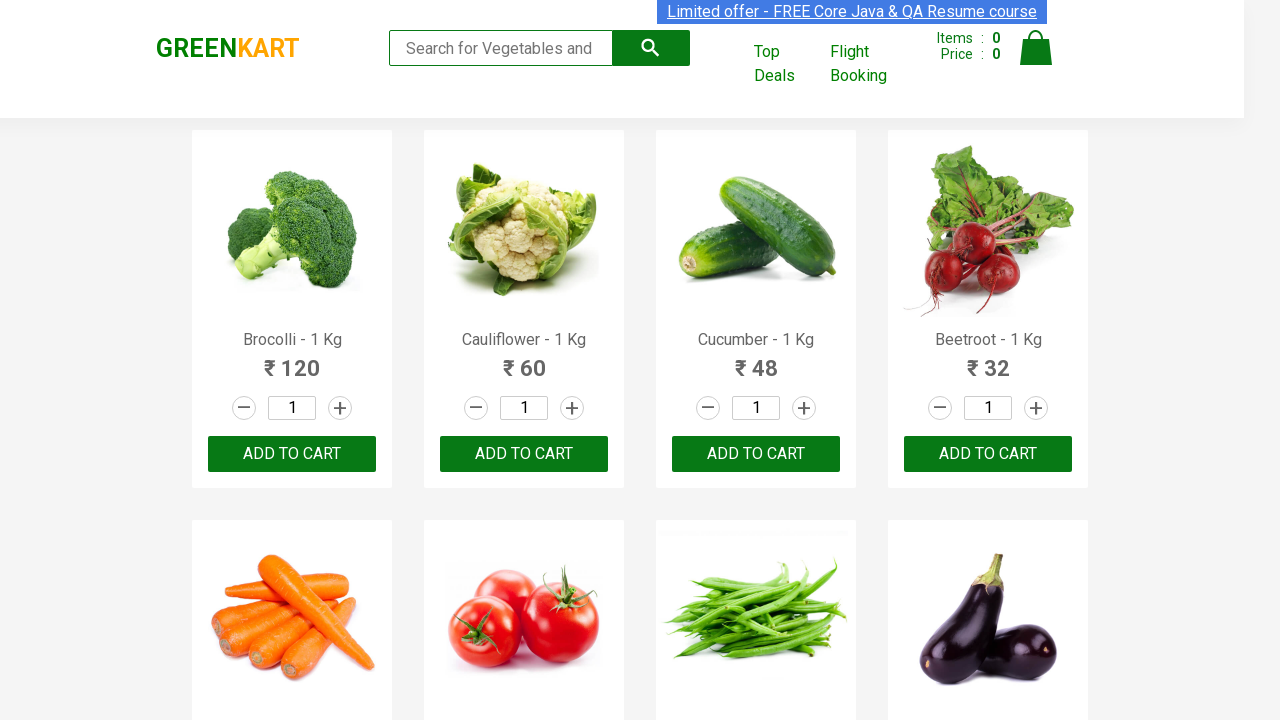

Filled search box with 'ca' to filter products on .search-keyword
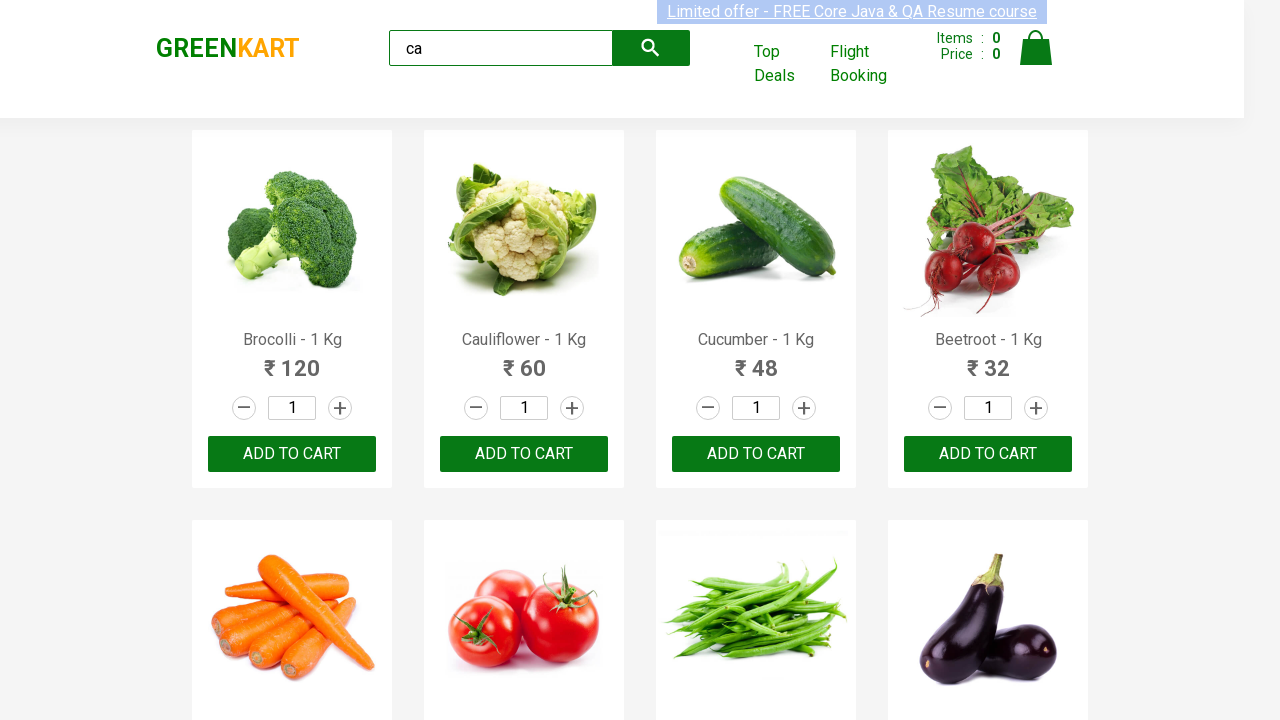

Waited 2000ms for products to filter and load
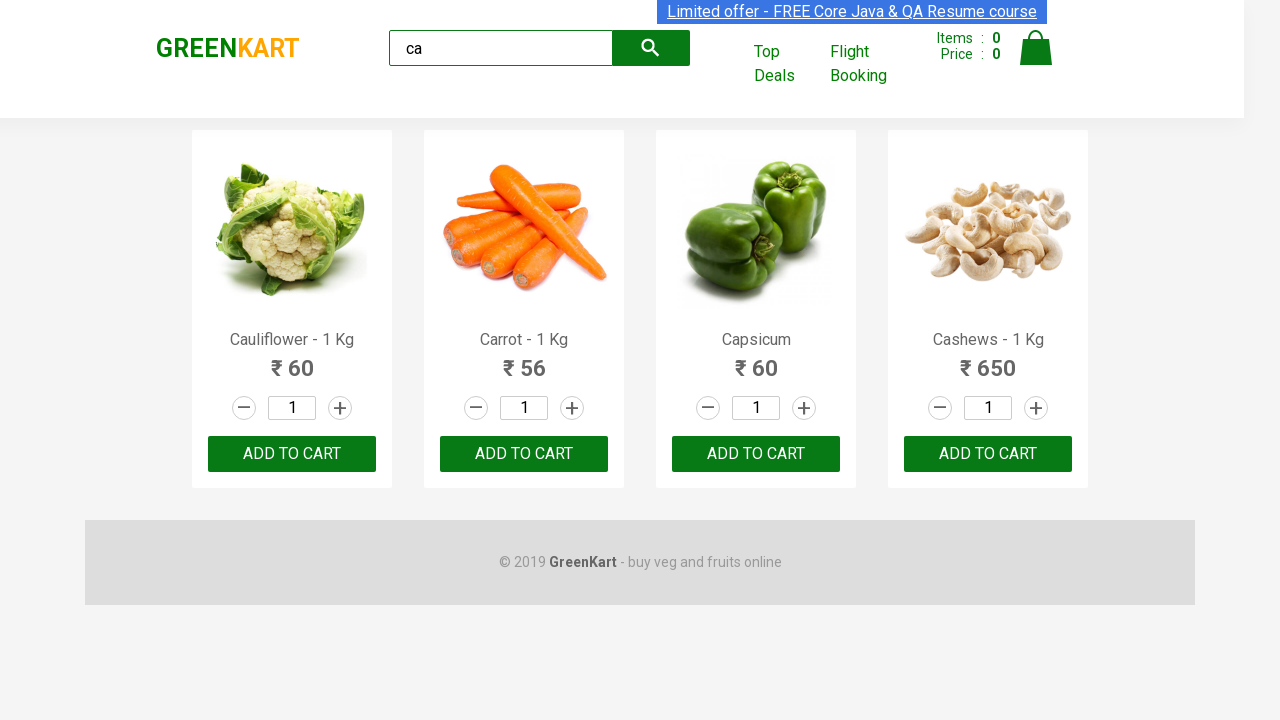

Located all product elements matching filter results
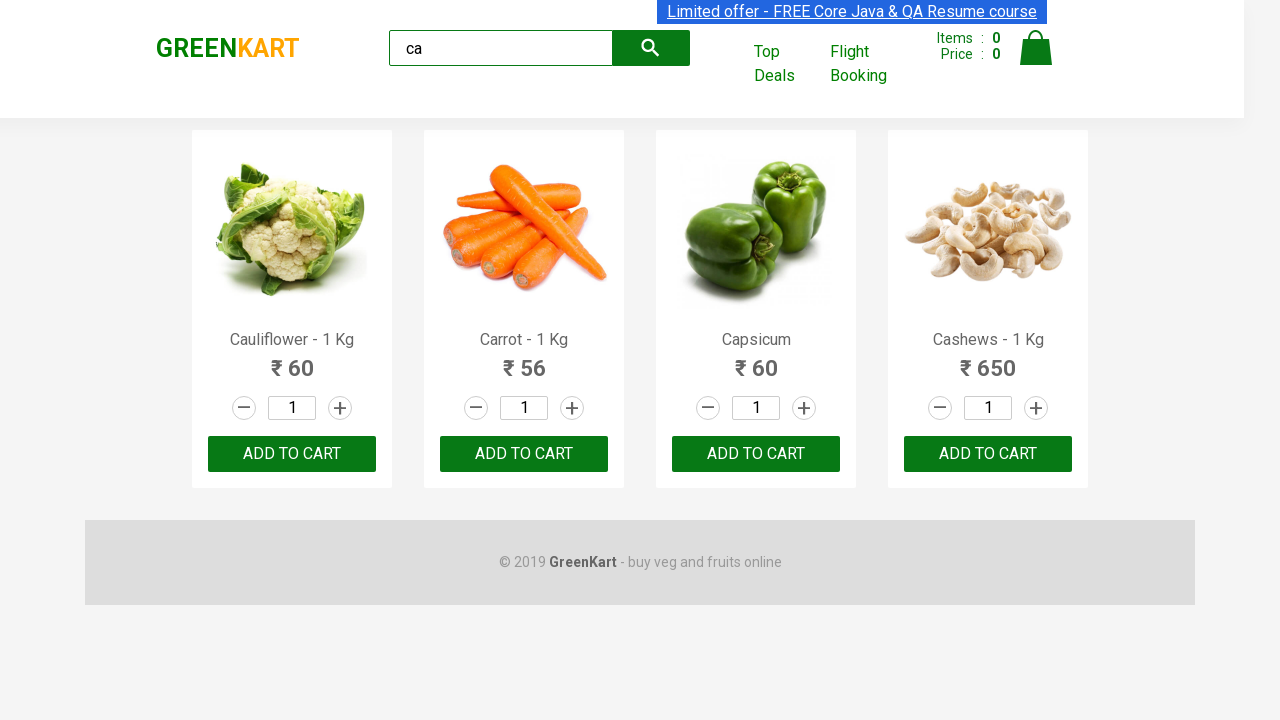

Retrieved product name: Cauliflower - 1 Kg
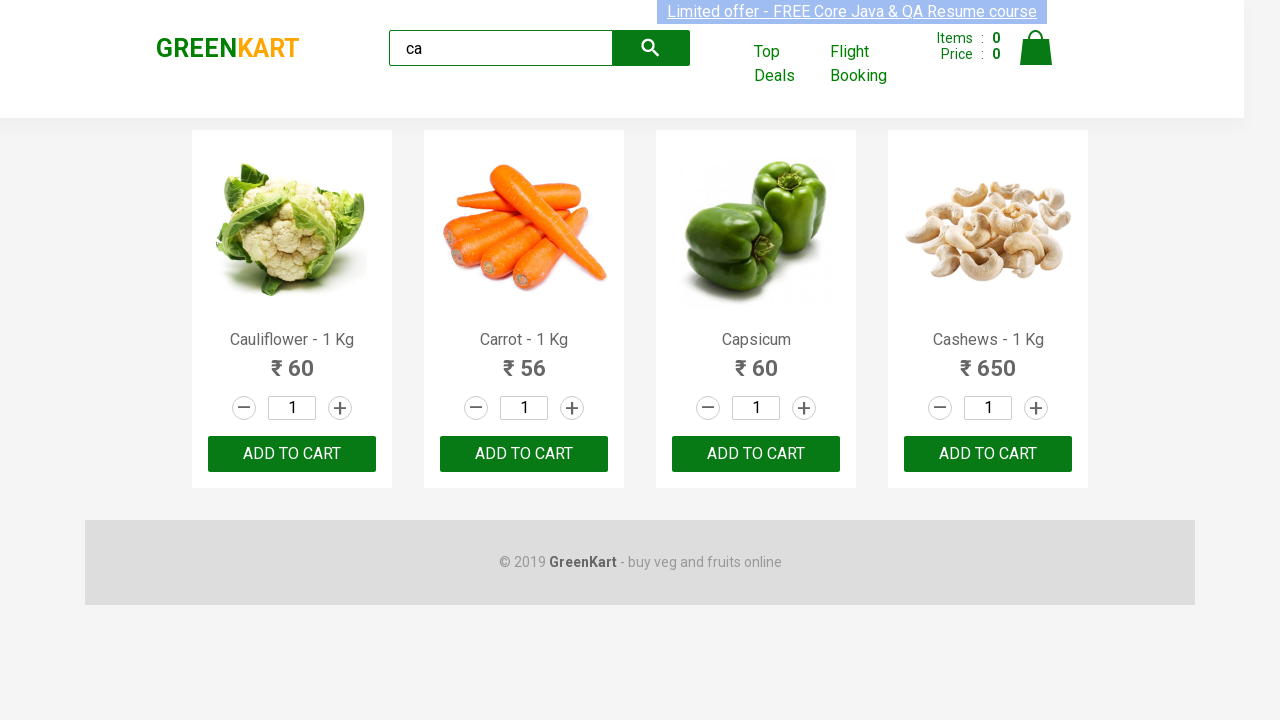

Retrieved product name: Carrot - 1 Kg
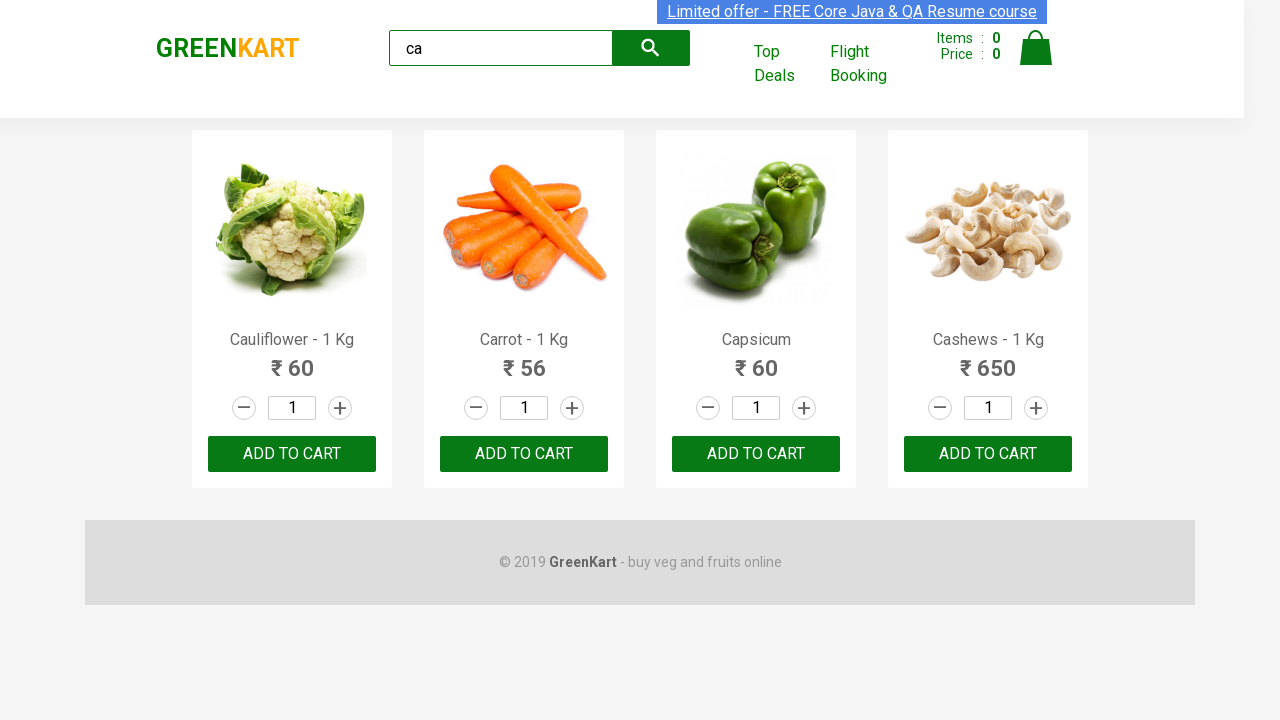

Retrieved product name: Capsicum
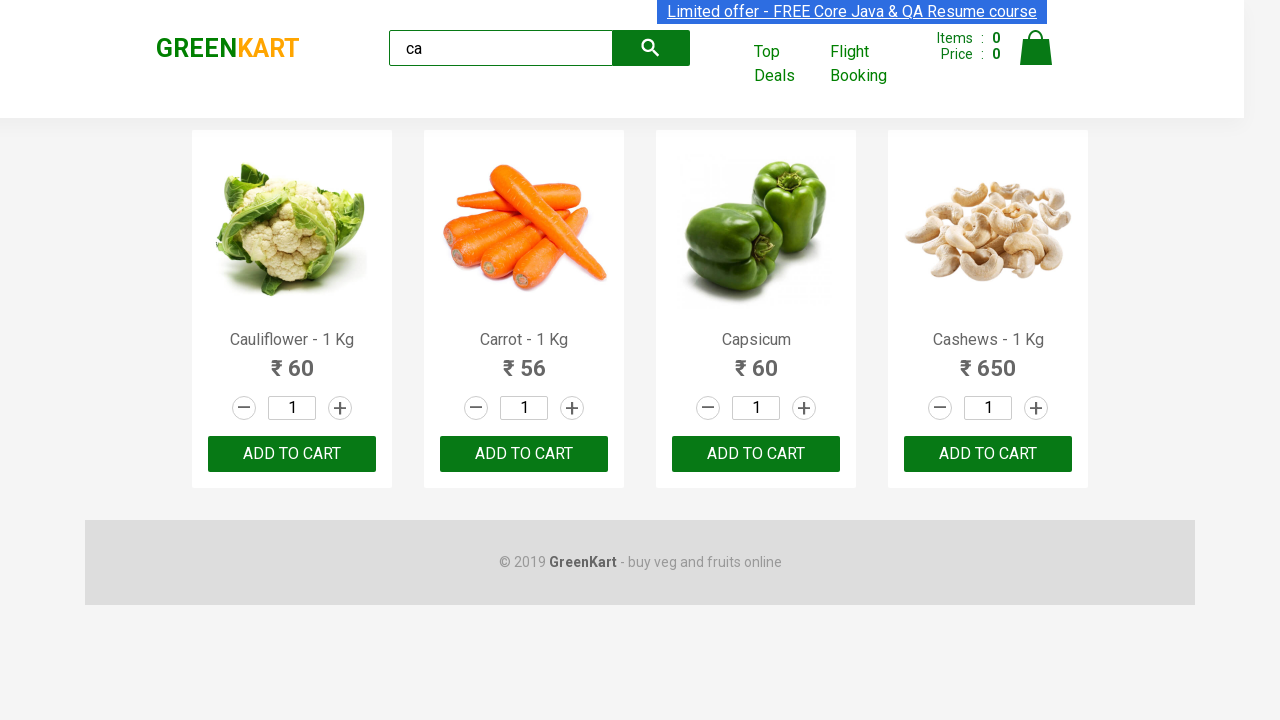

Retrieved product name: Cashews - 1 Kg
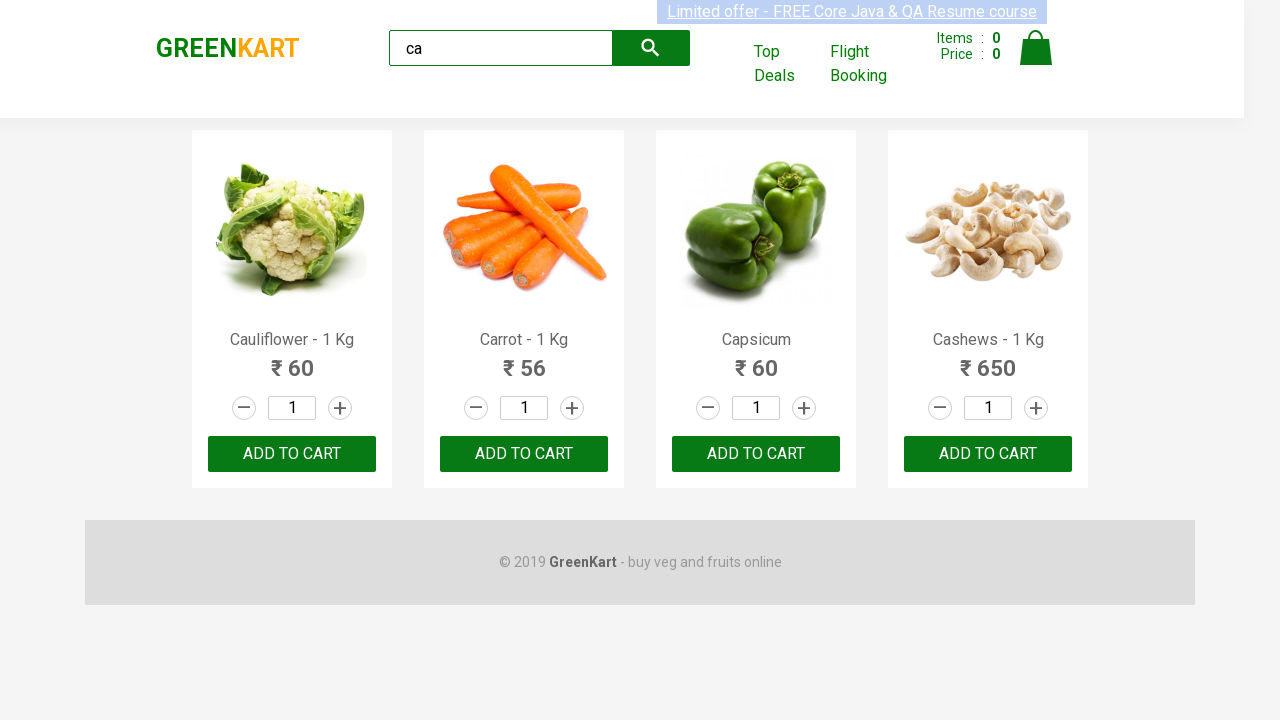

Clicked add button for Cashews product at (988, 454) on .products .product >> nth=3 >> button
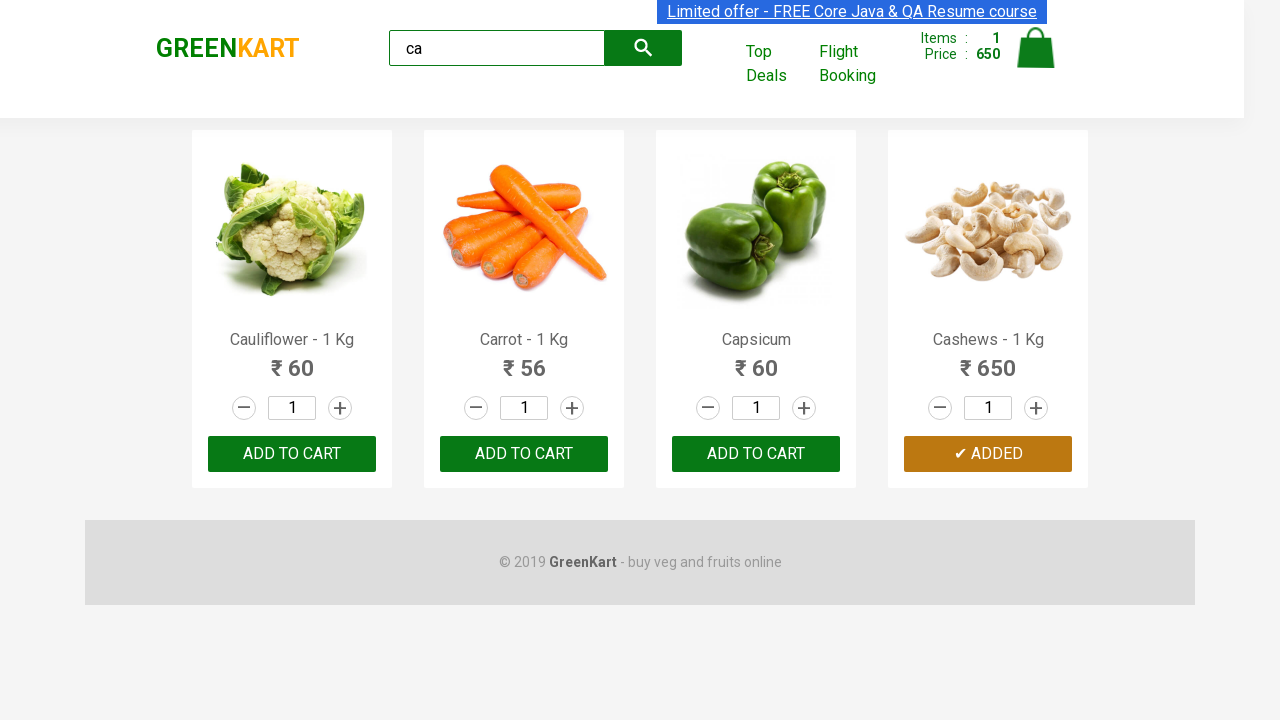

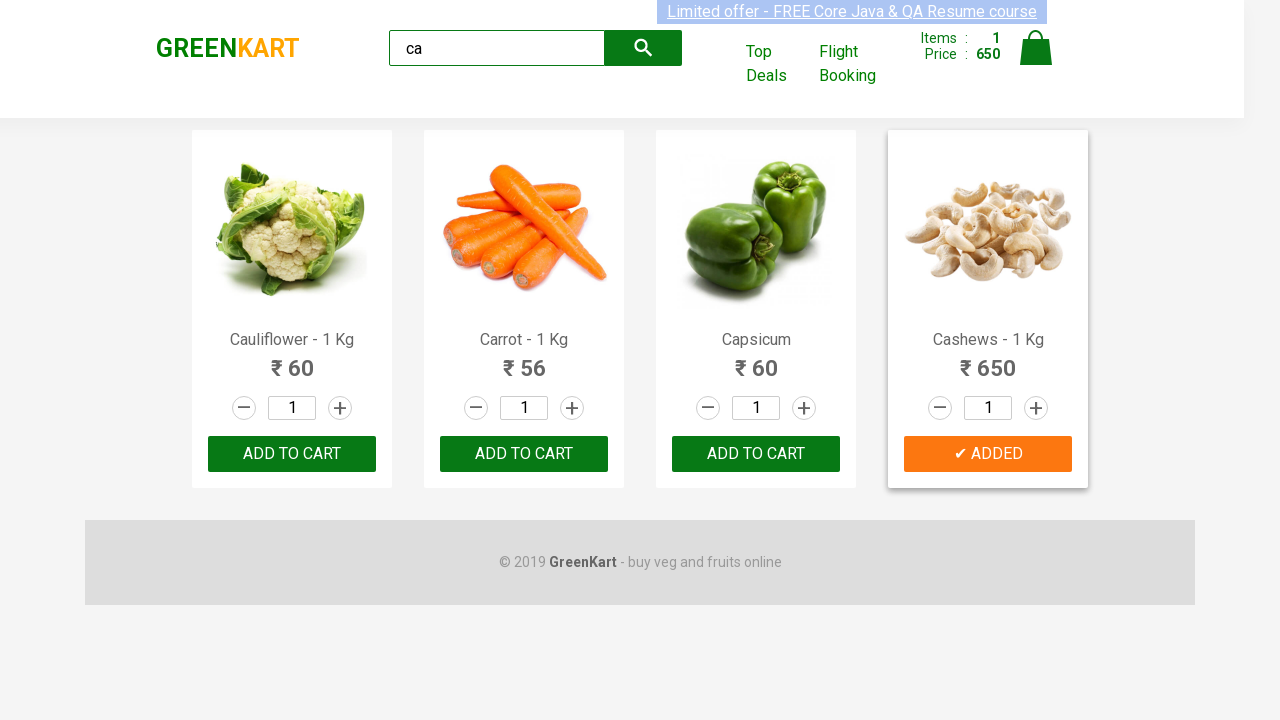